Tests a simple form demo by navigating to the practice page, entering text in a message input field, and clicking the show message button to display the entered text.

Starting URL: http://syntaxprojects.com/

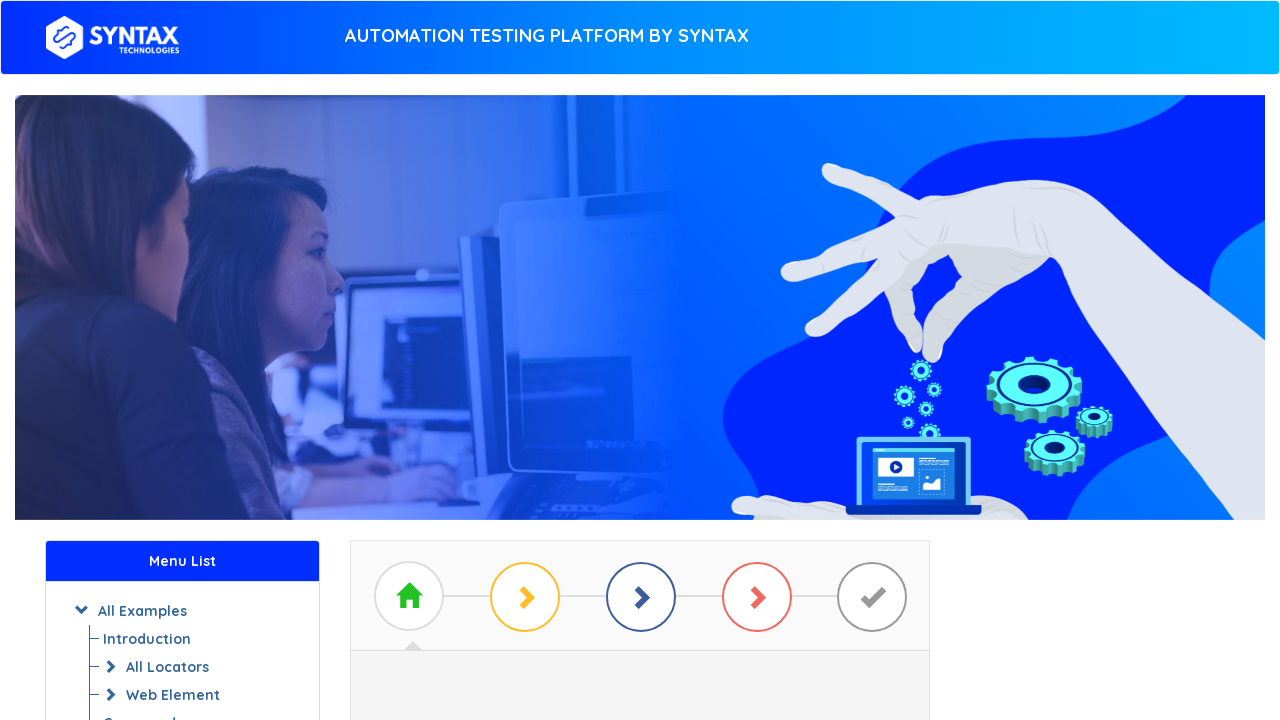

Clicked 'Start Practicing' button at (640, 372) on a#btn_basic_example
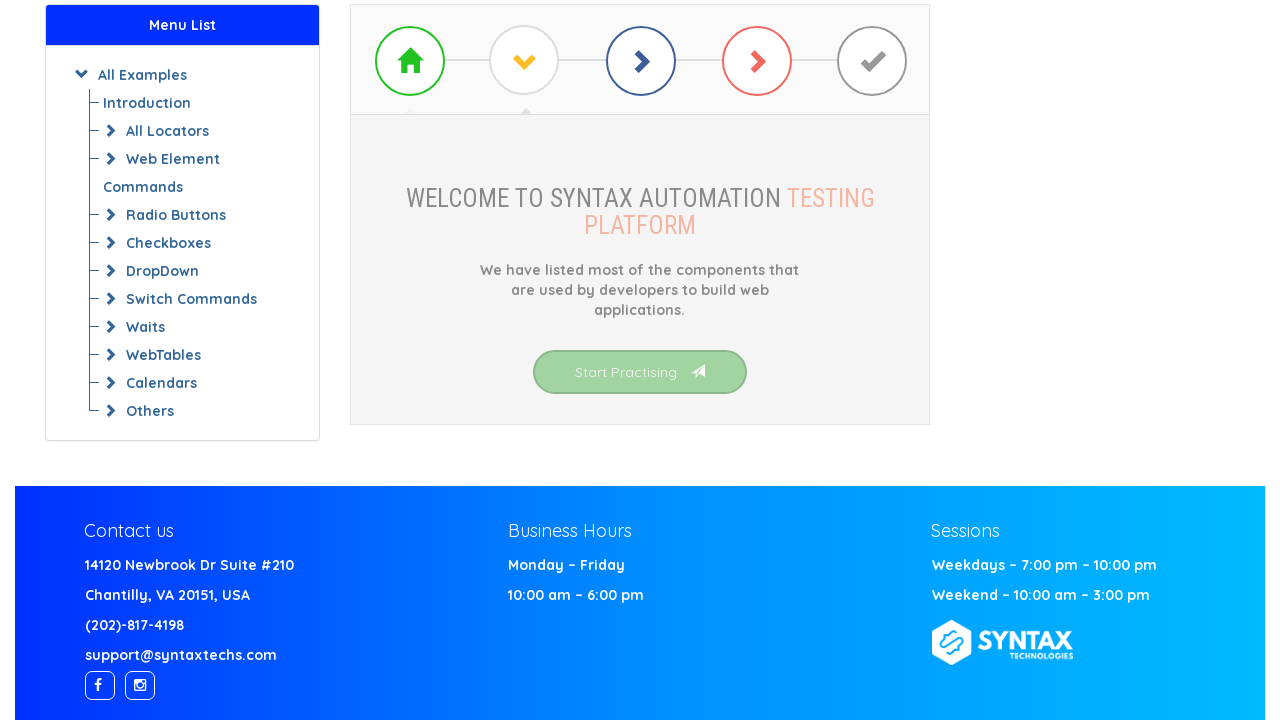

Waited for simple form demo link to load
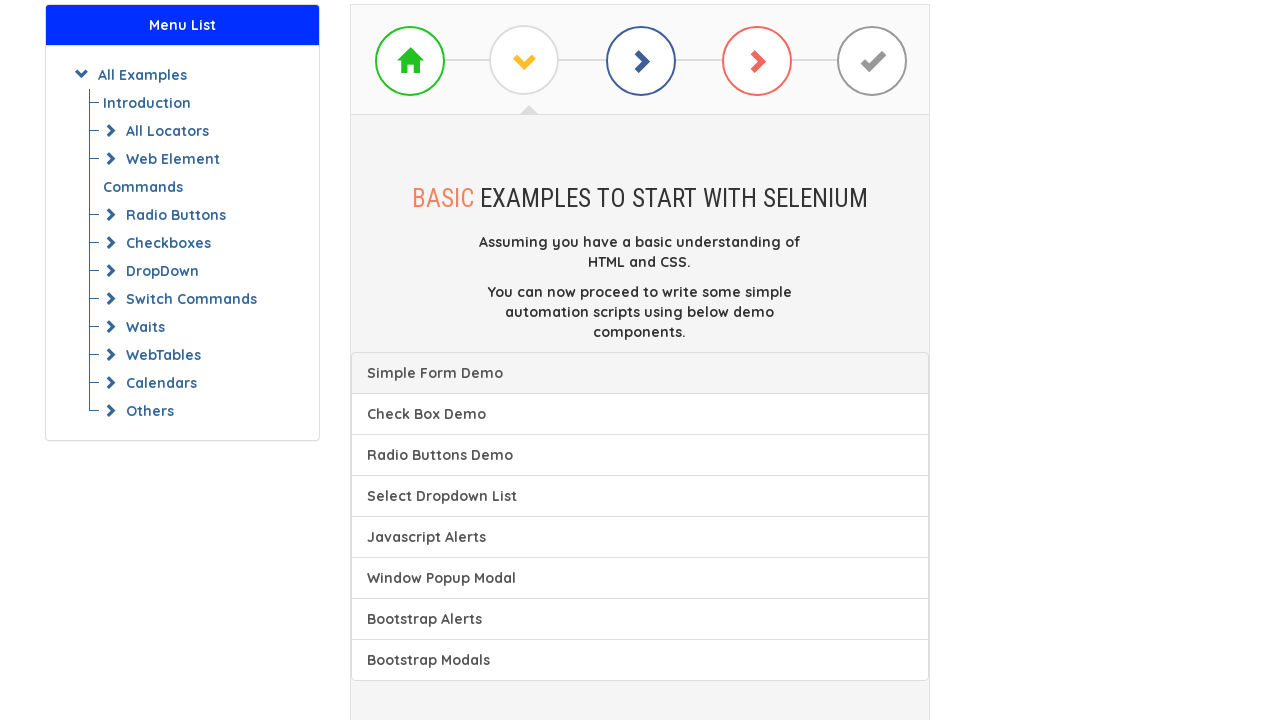

Clicked on simple form demo link at (640, 373) on a[class^='list']
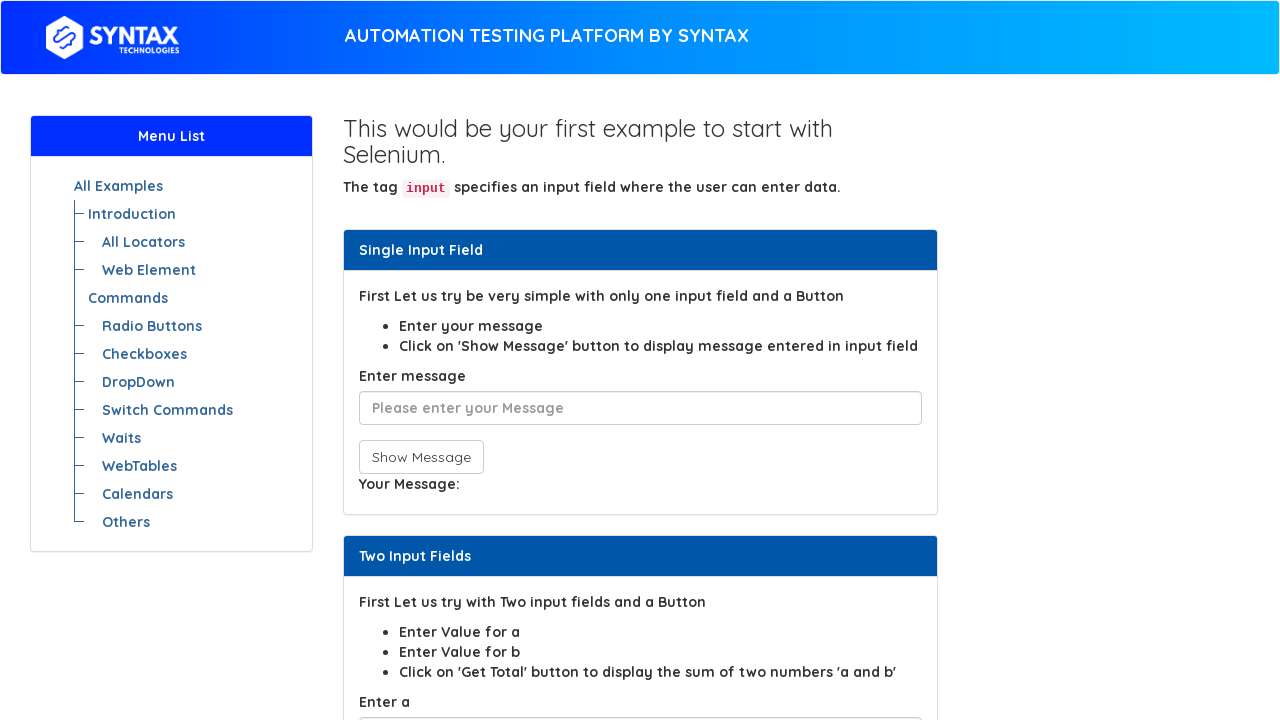

Waited for message input field to load
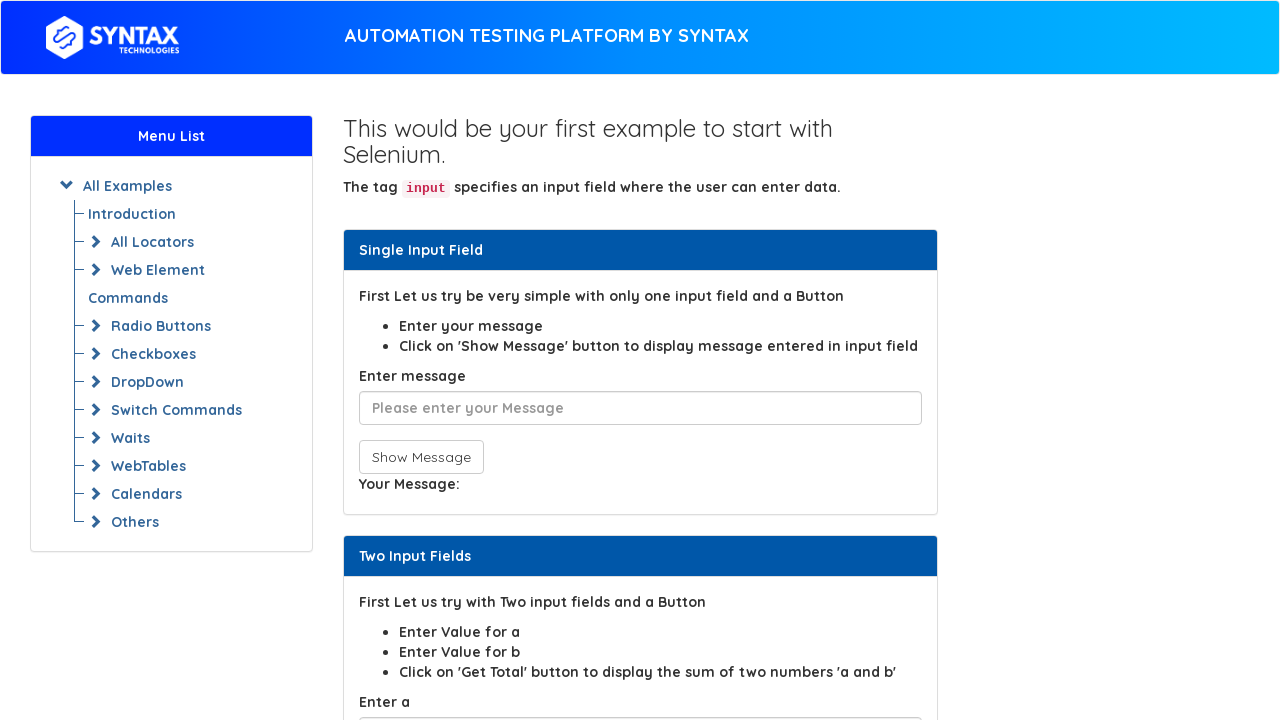

Entered text 'Keep calm and learn Selenium!!' in message field on input[placeholder*='Message']
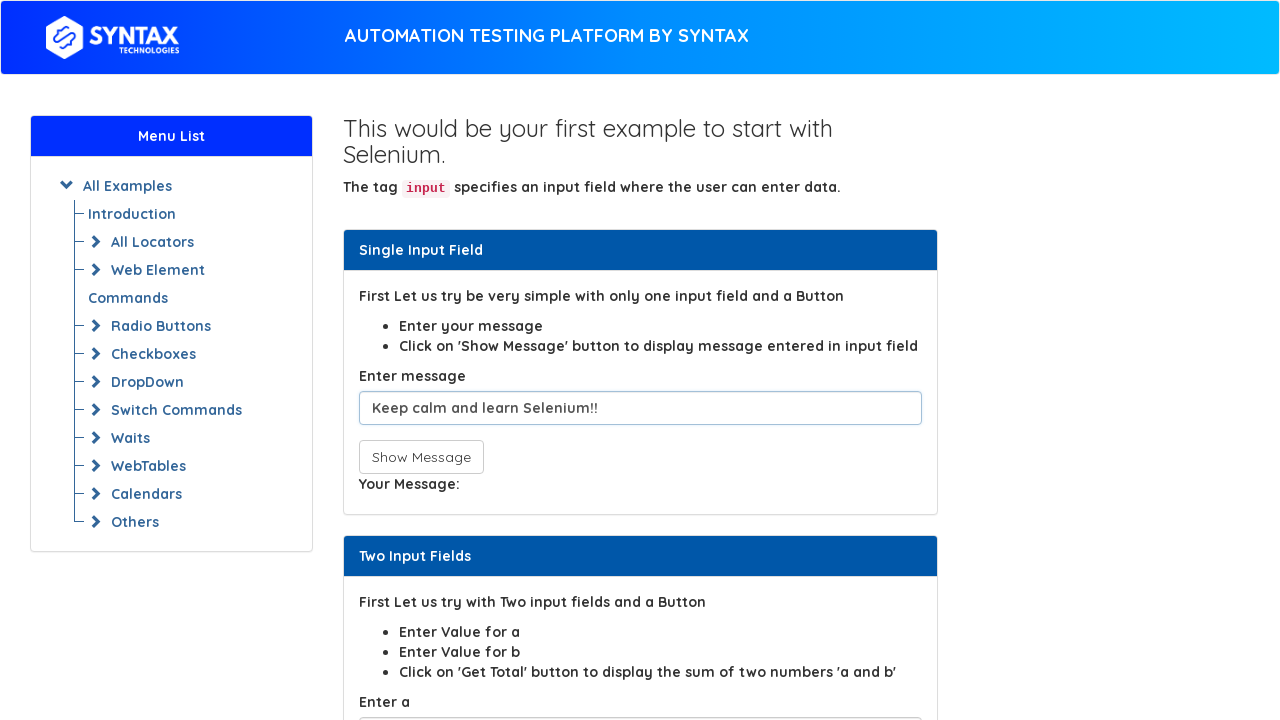

Clicked 'Show Message' button at (421, 457) on button:text('Show Message')
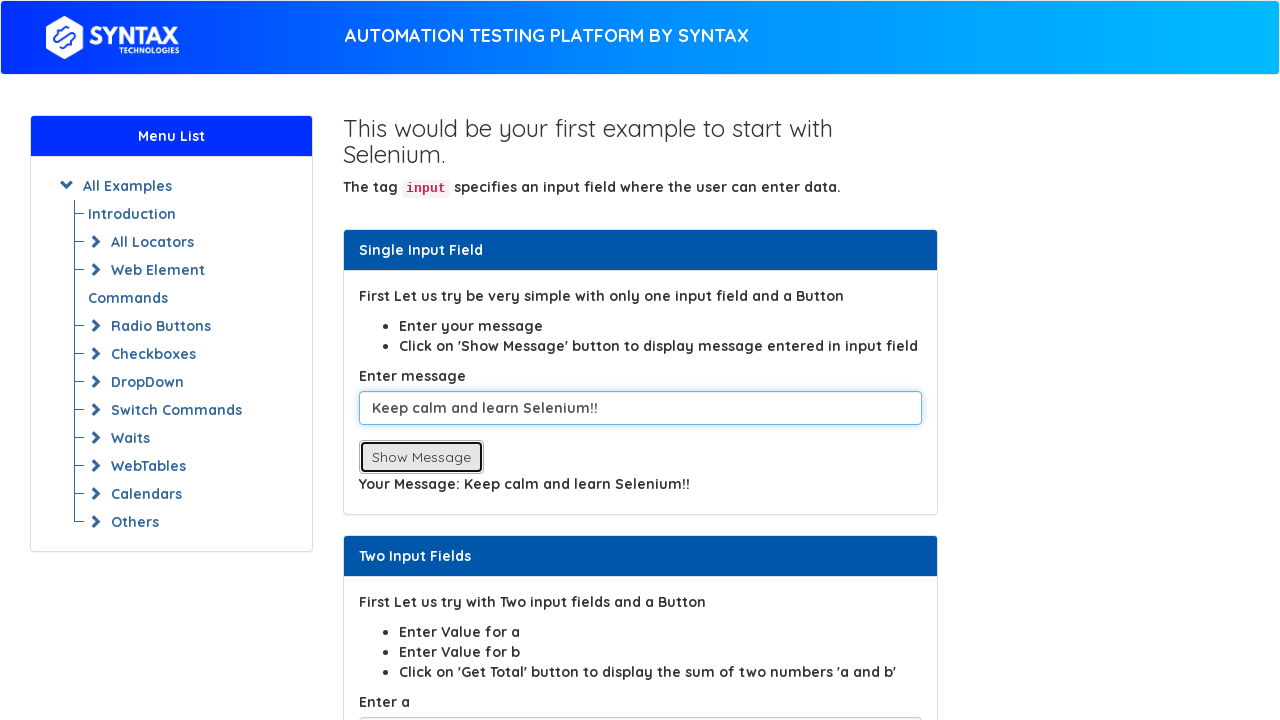

Waited for message to be displayed
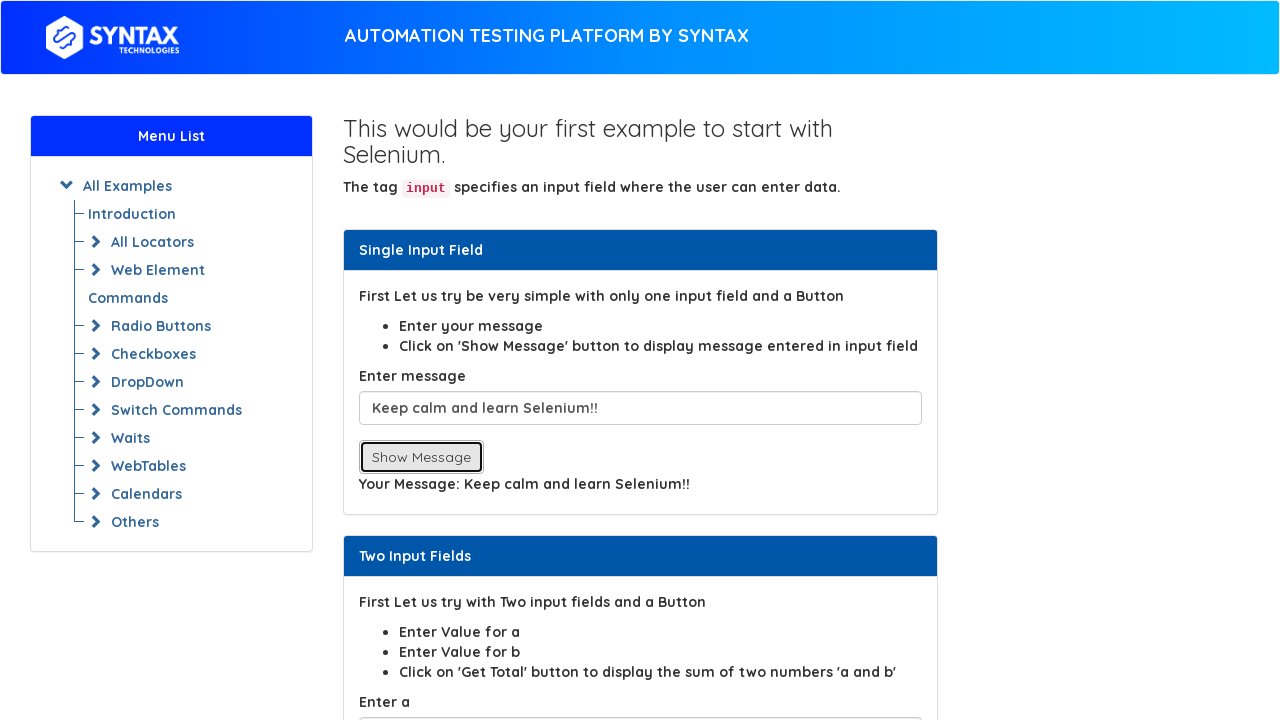

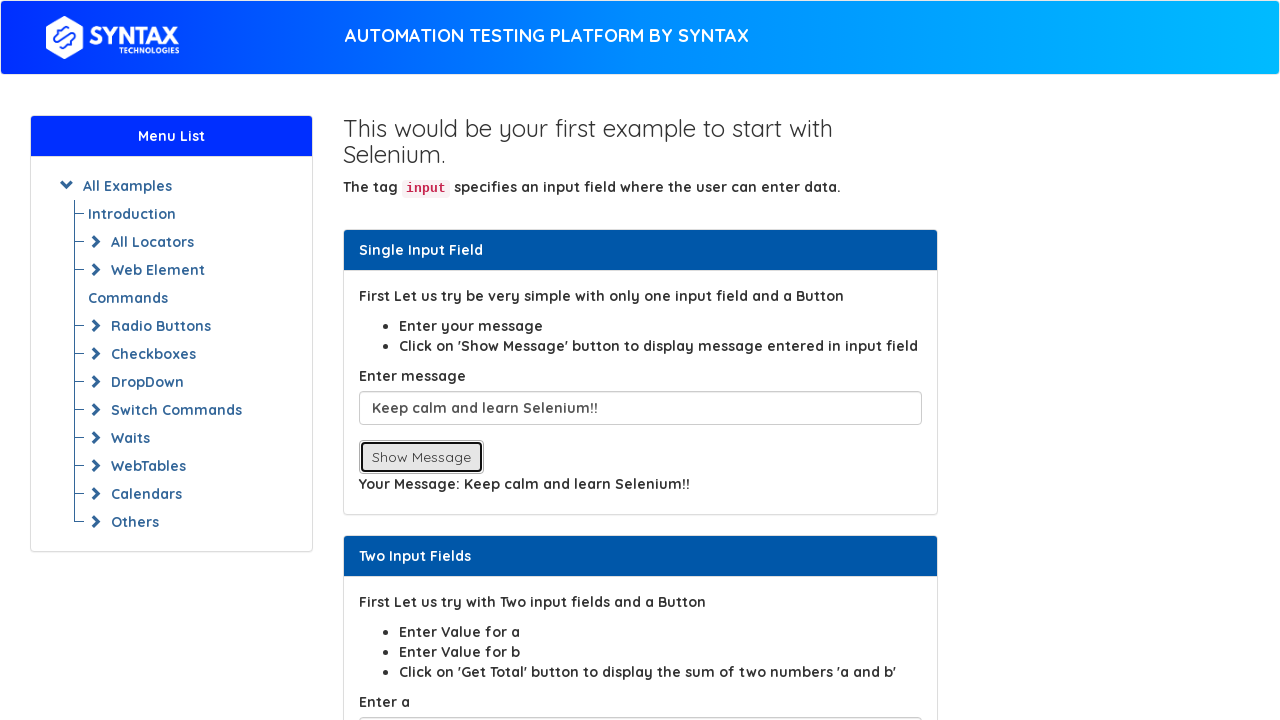